Verifies that the page title is 'Jersey Central Power & Light'

Starting URL: https://www.firstenergycorp.com/jersey_central_power_light.html

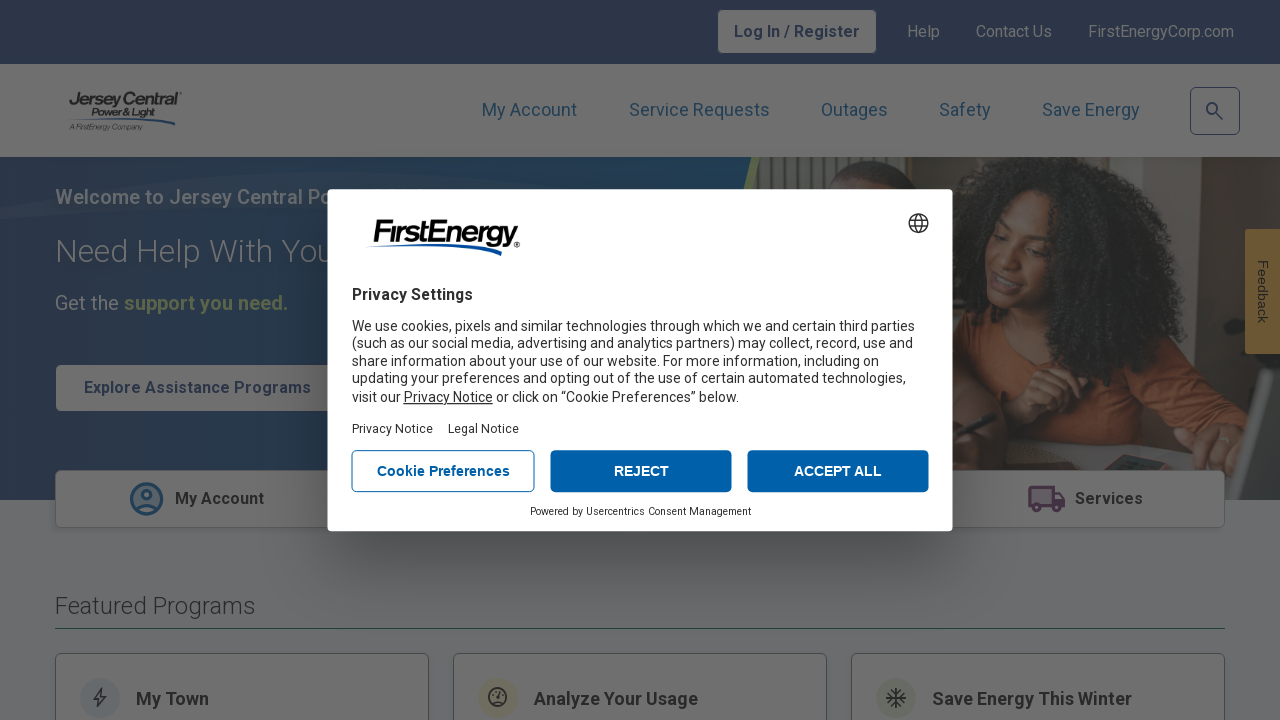

Navigated to Jersey Central Power & Light page
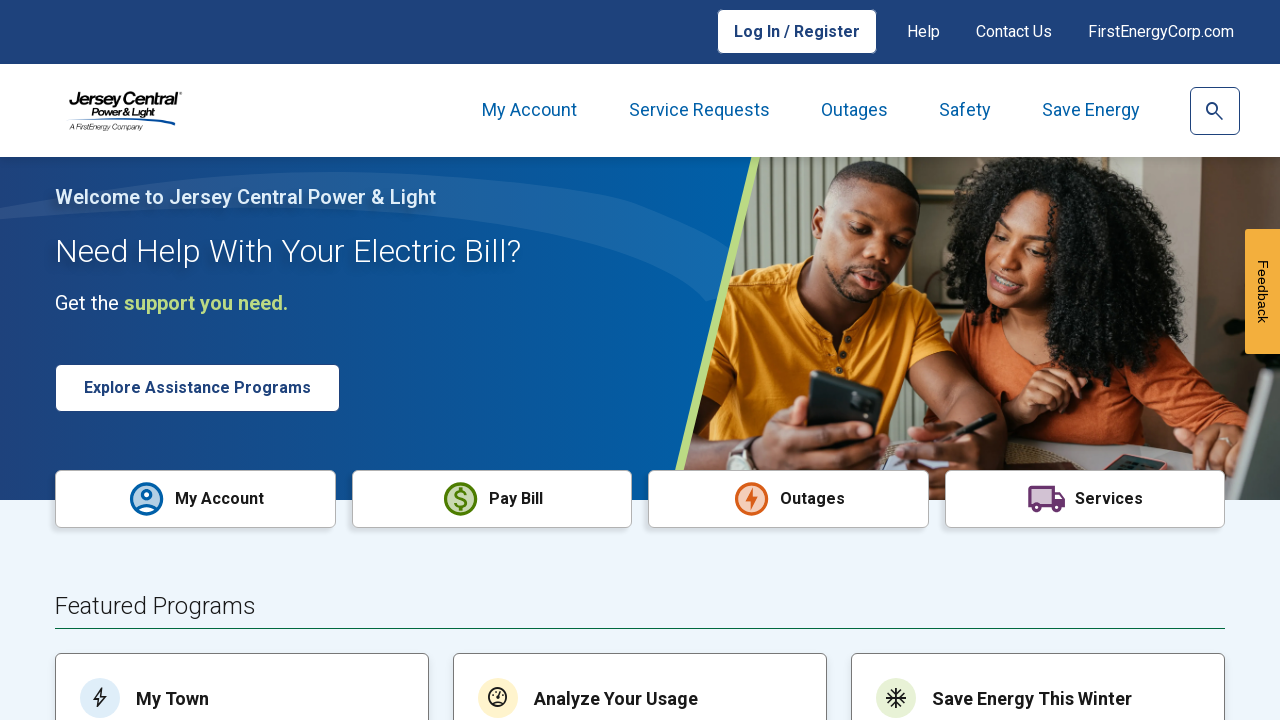

Retrieved page title
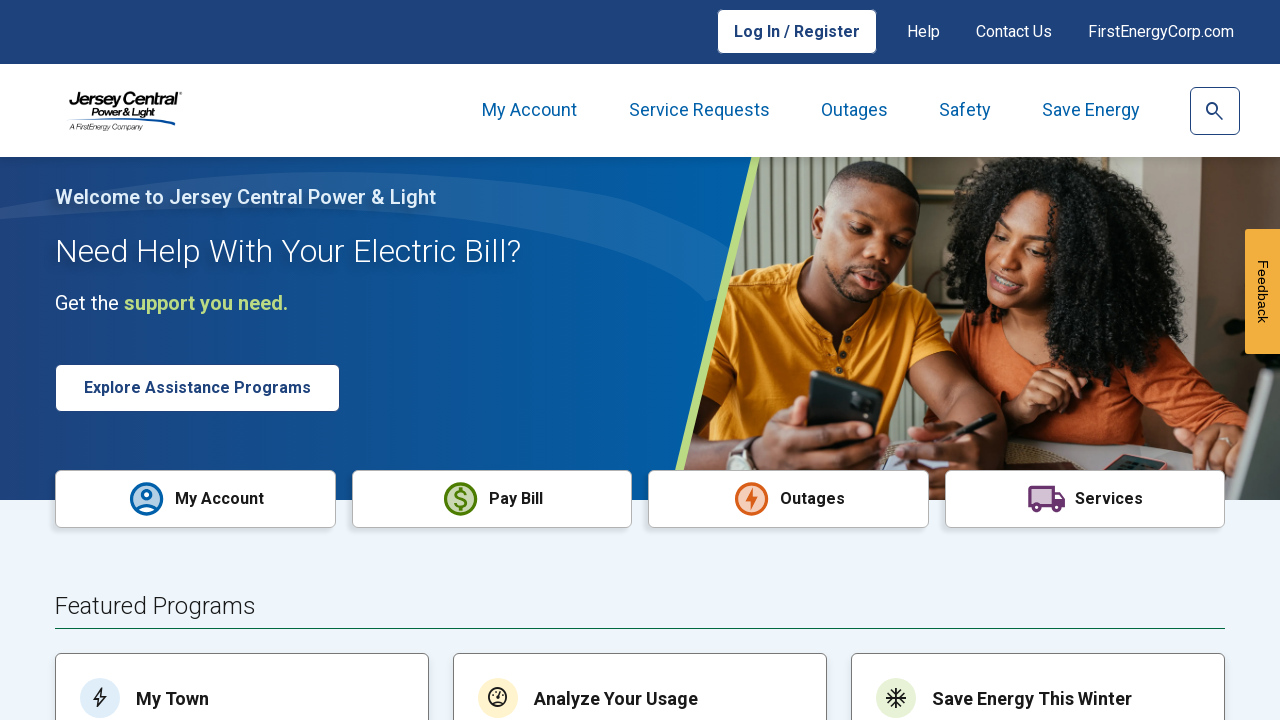

Verified page title is 'Jersey Central Power & Light'
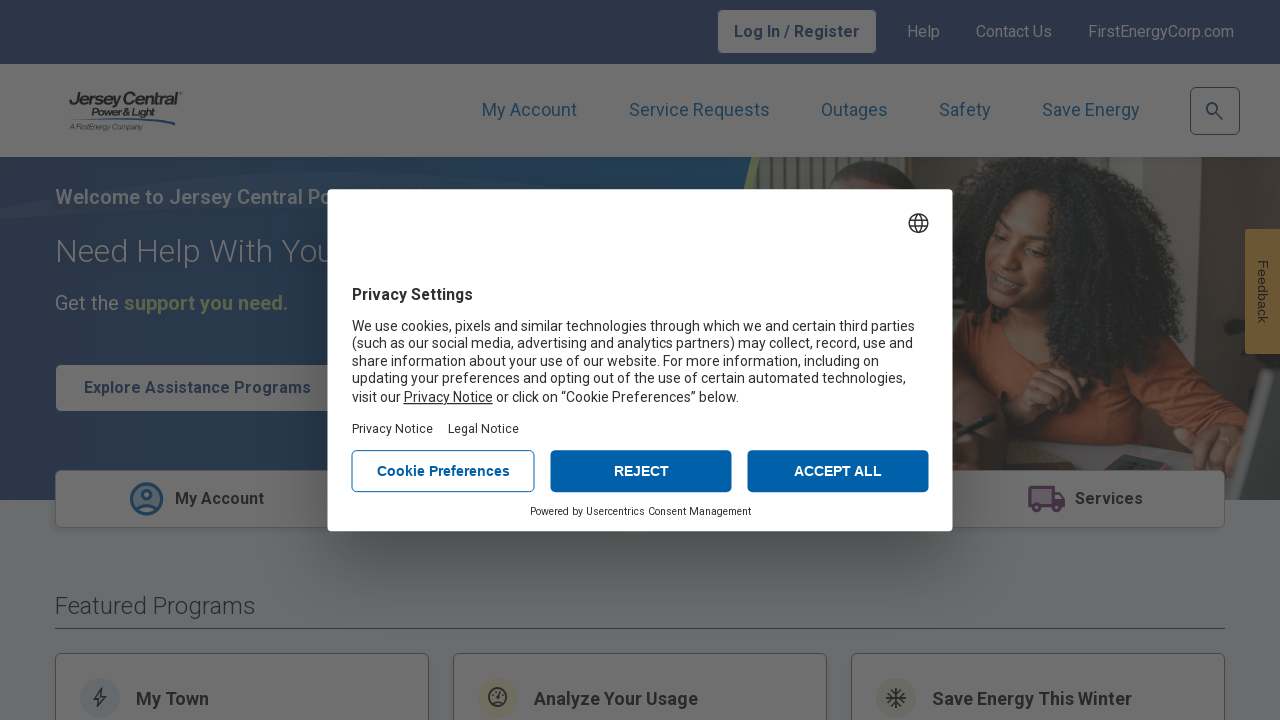

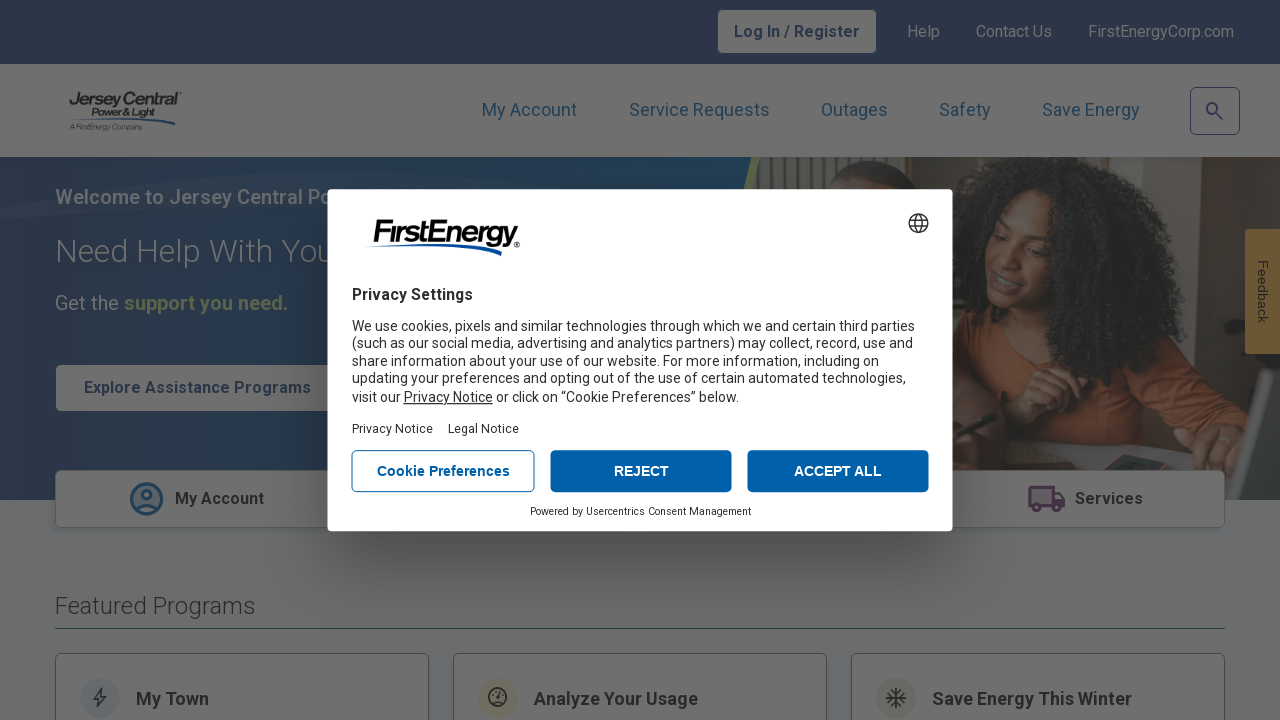